Tests file download functionality by clicking a download button on a practice page

Starting URL: https://commitquality.com/practice-file-download

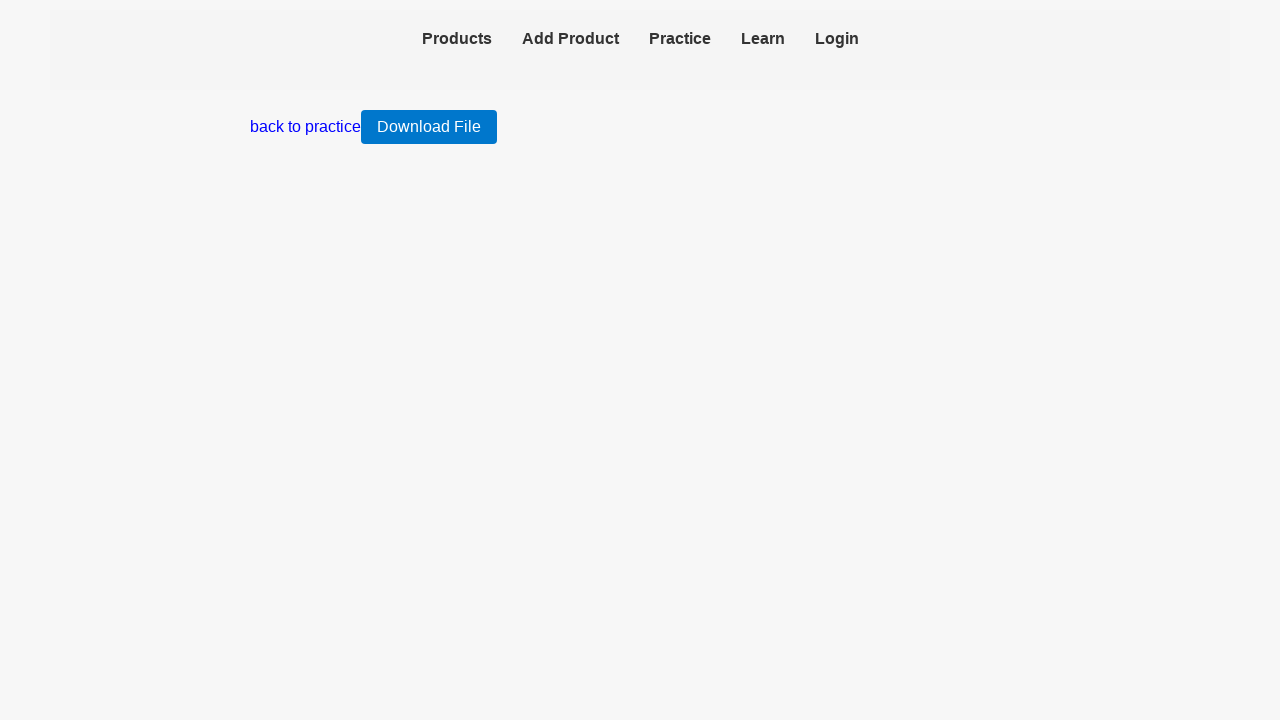

Download File button loaded on the practice page
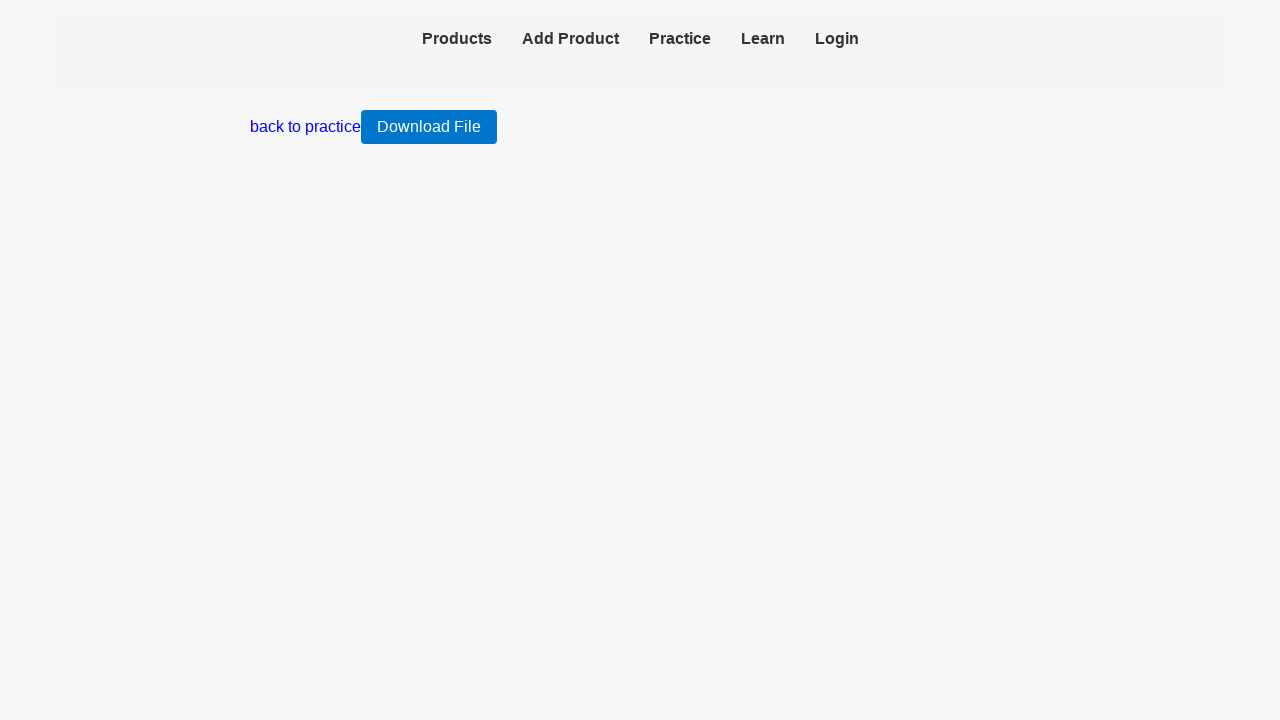

Clicked the Download File button to initiate file download at (429, 127) on xpath=//button[text()='Download File']
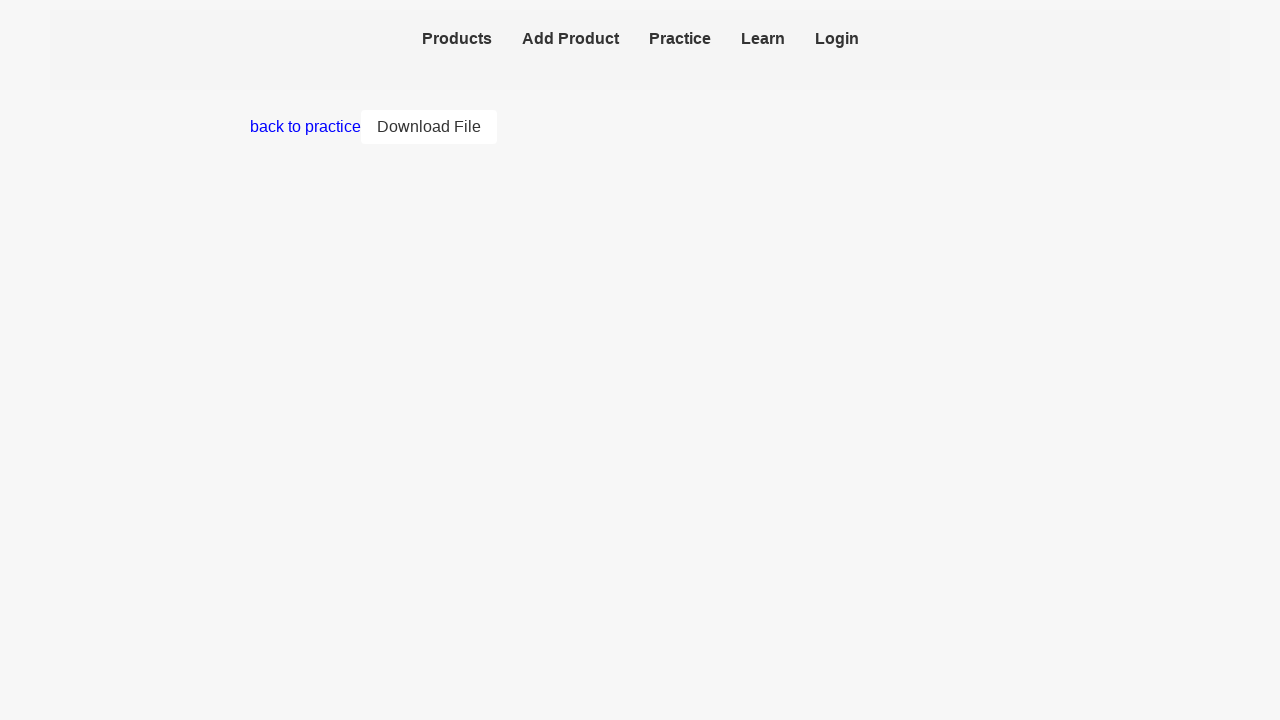

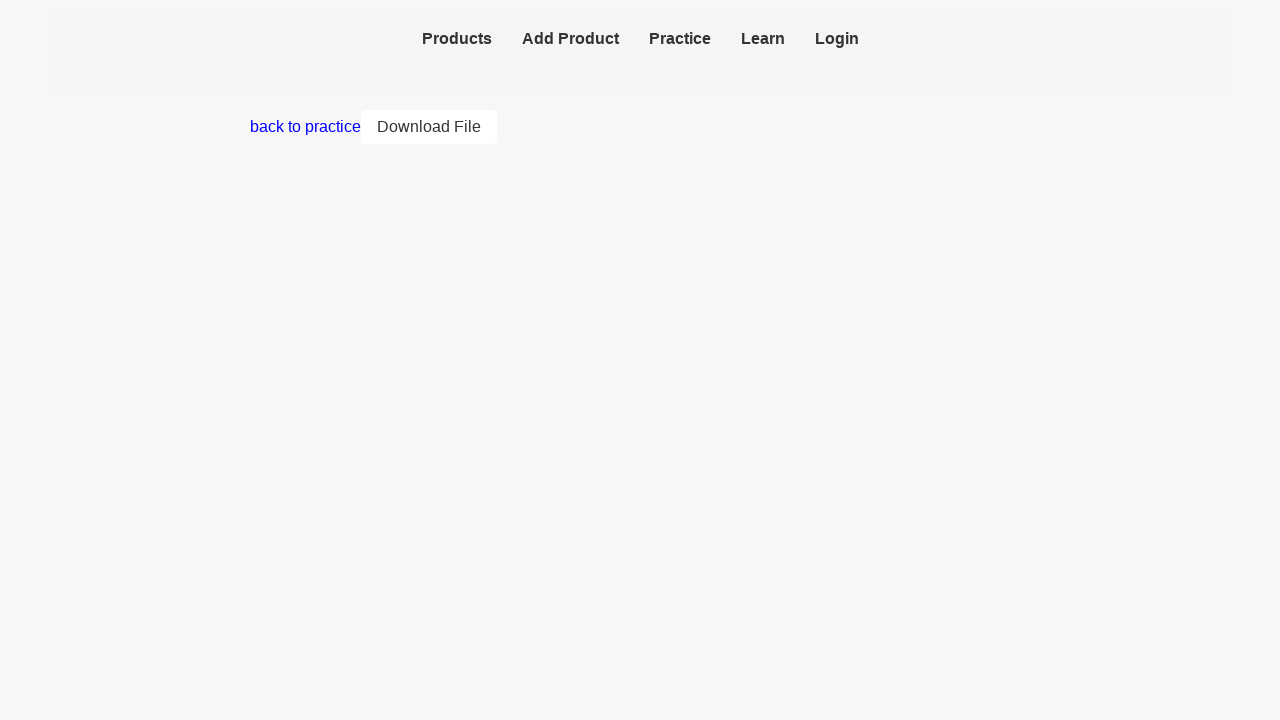